Tests handling of JavaScript dialogs by hiding a textbox, accepting a confirmation popup, and performing mouse hover interactions on the page.

Starting URL: https://rahulshettyacademy.com/AutomationPractice

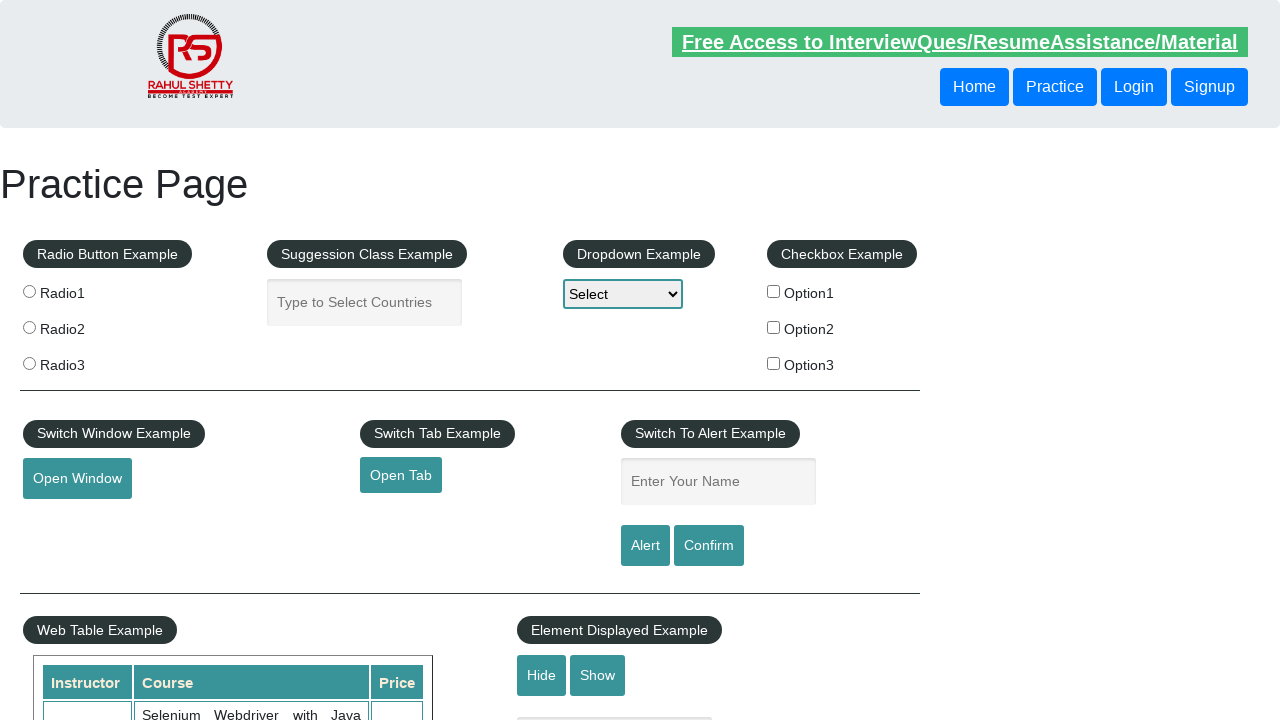

Verified textbox is visible
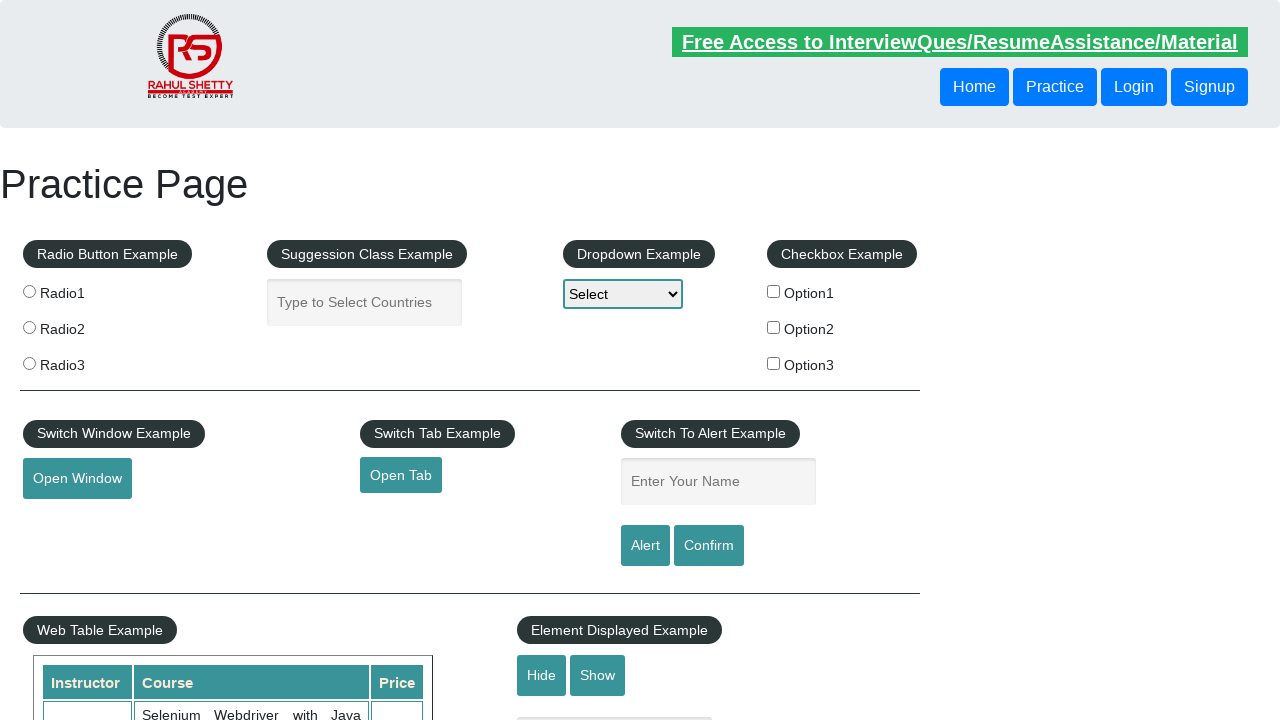

Clicked hide button to hide the textbox at (542, 675) on #hide-textbox
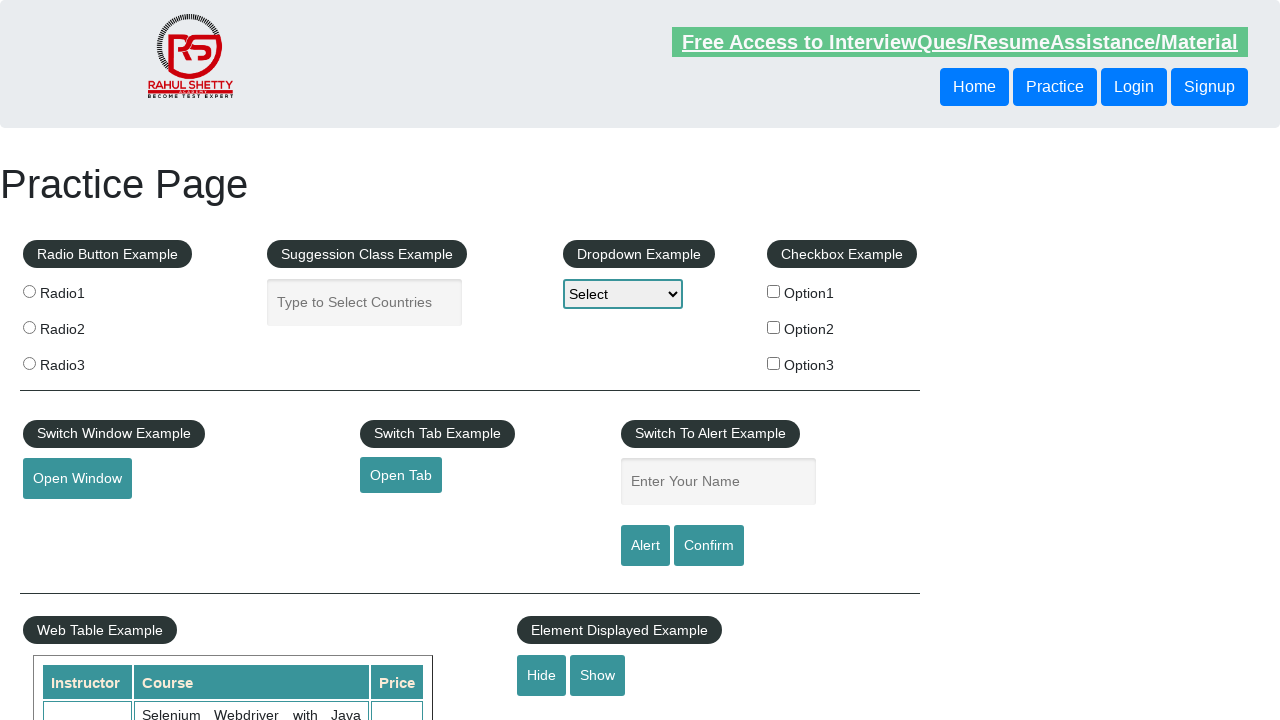

Verified textbox is now hidden
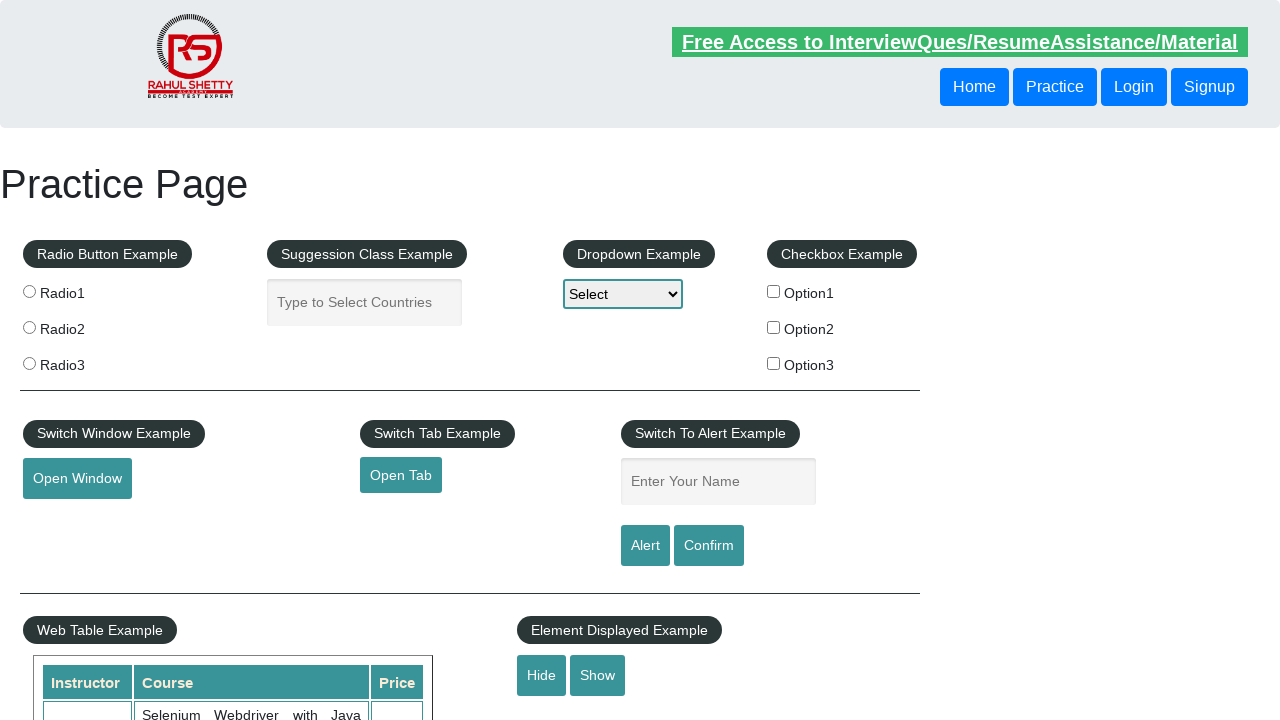

Set up dialog handler to automatically accept dialogs
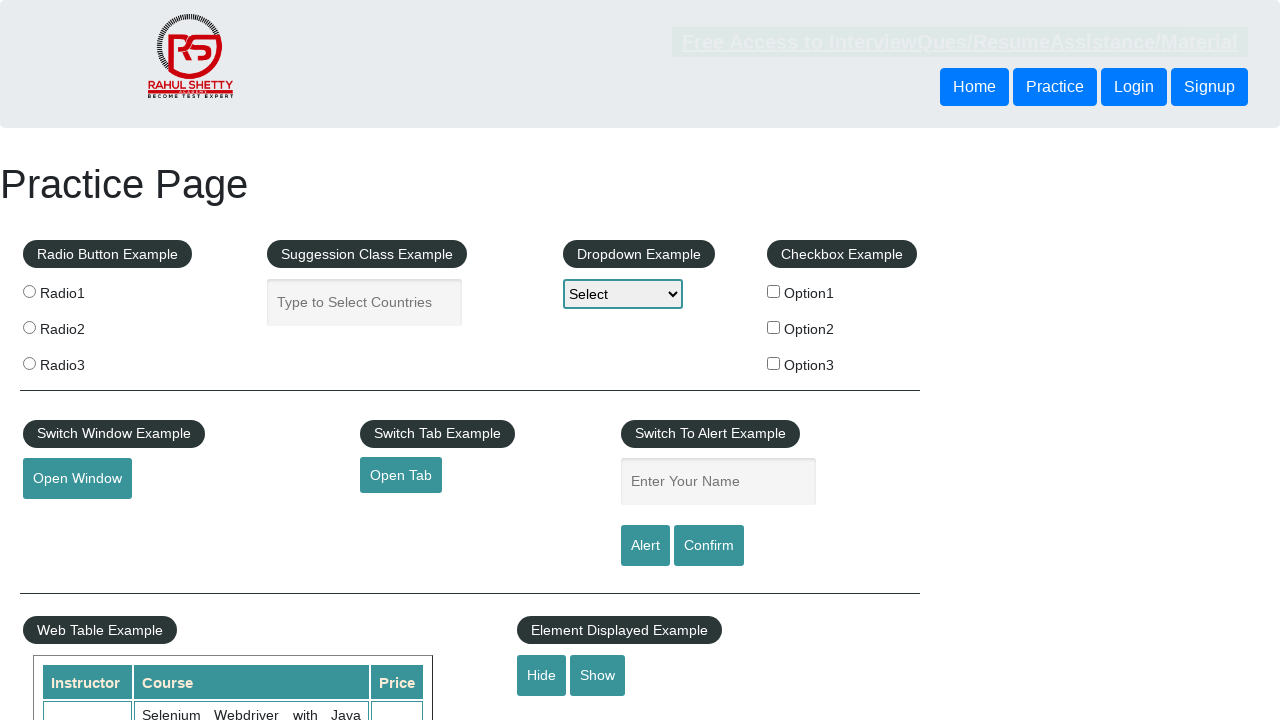

Clicked confirm button which triggered a JavaScript dialog at (709, 546) on #confirmbtn
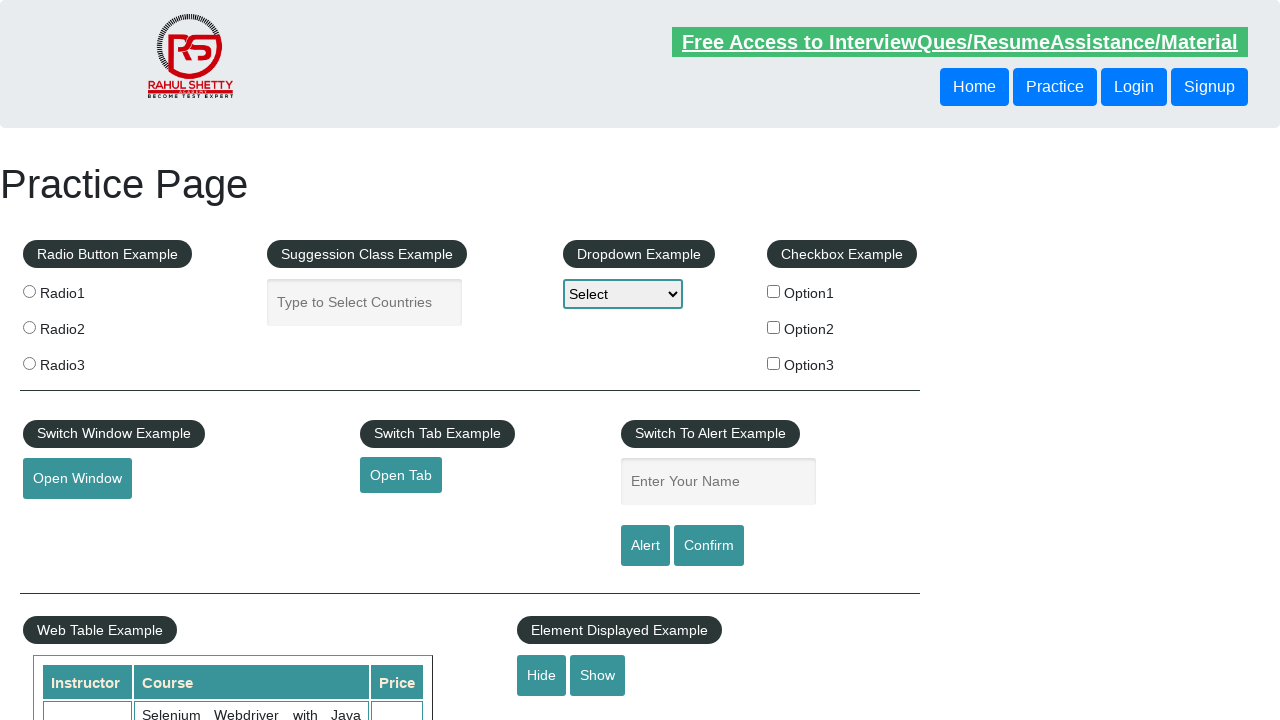

Hovered over mouse hover element to reveal menu at (83, 361) on #mousehover
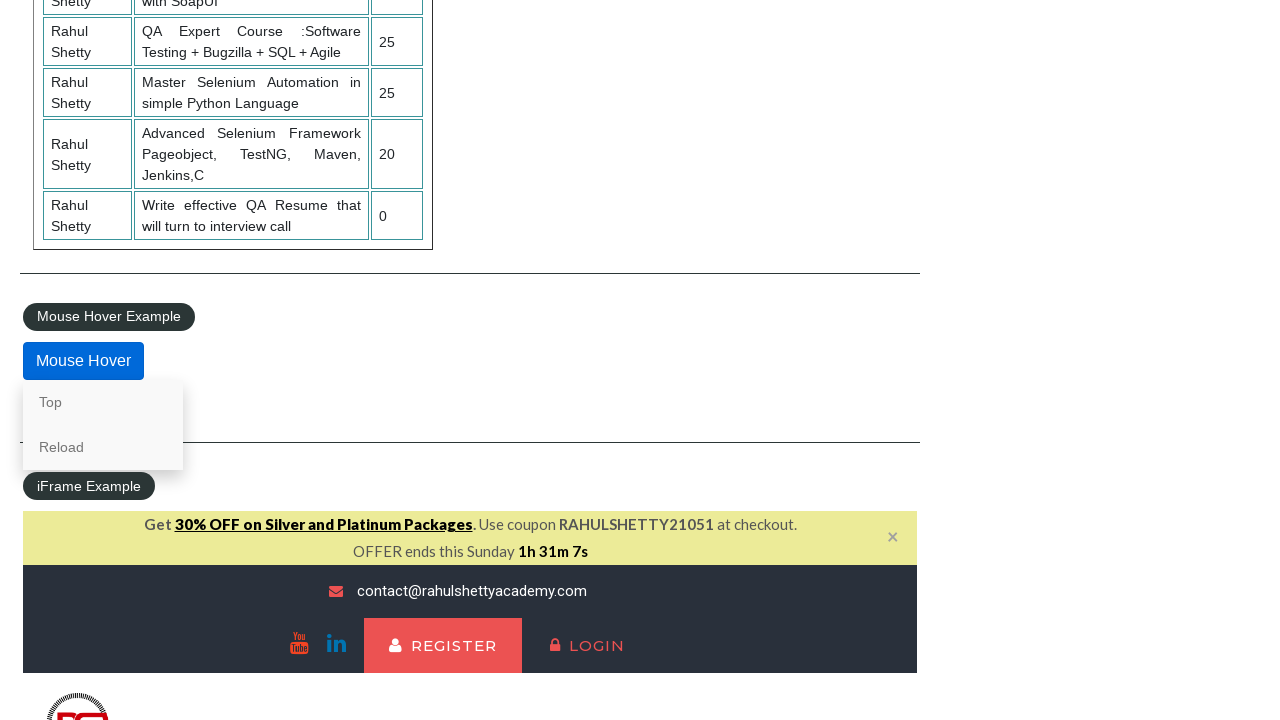

Clicked the first item in the hover menu at (103, 425) on .mouse-hover-content >> nth=0
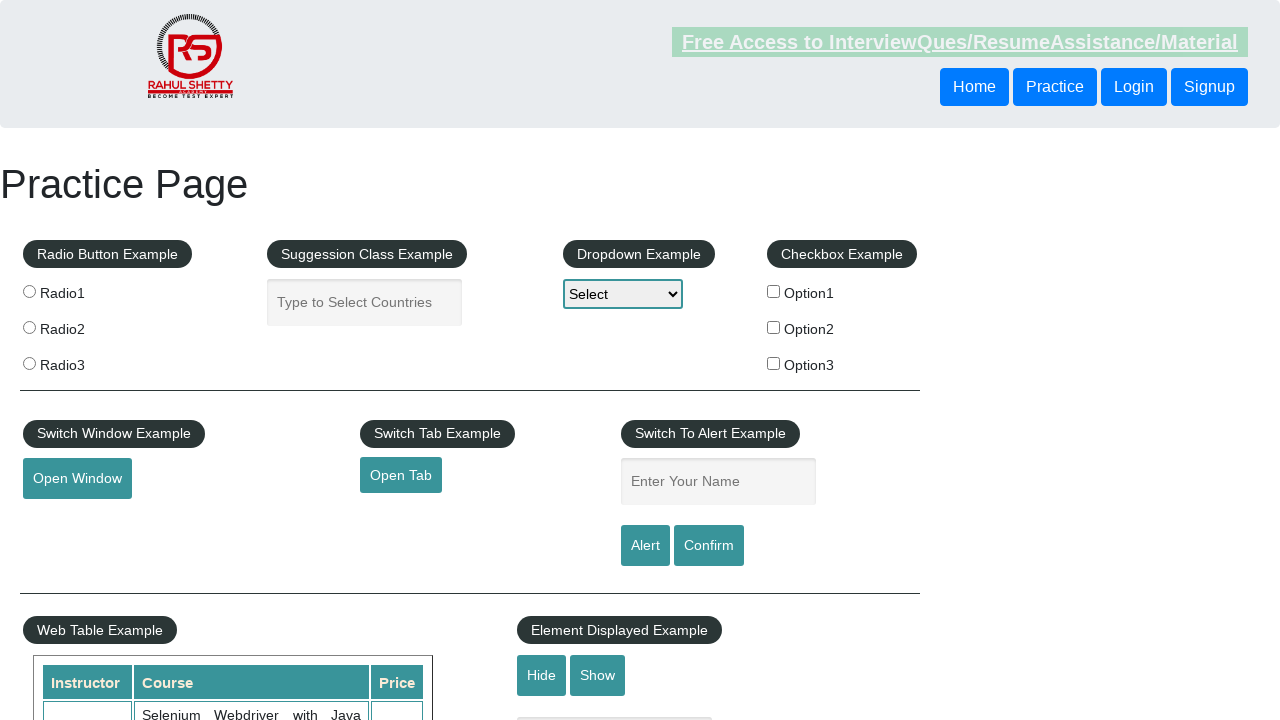

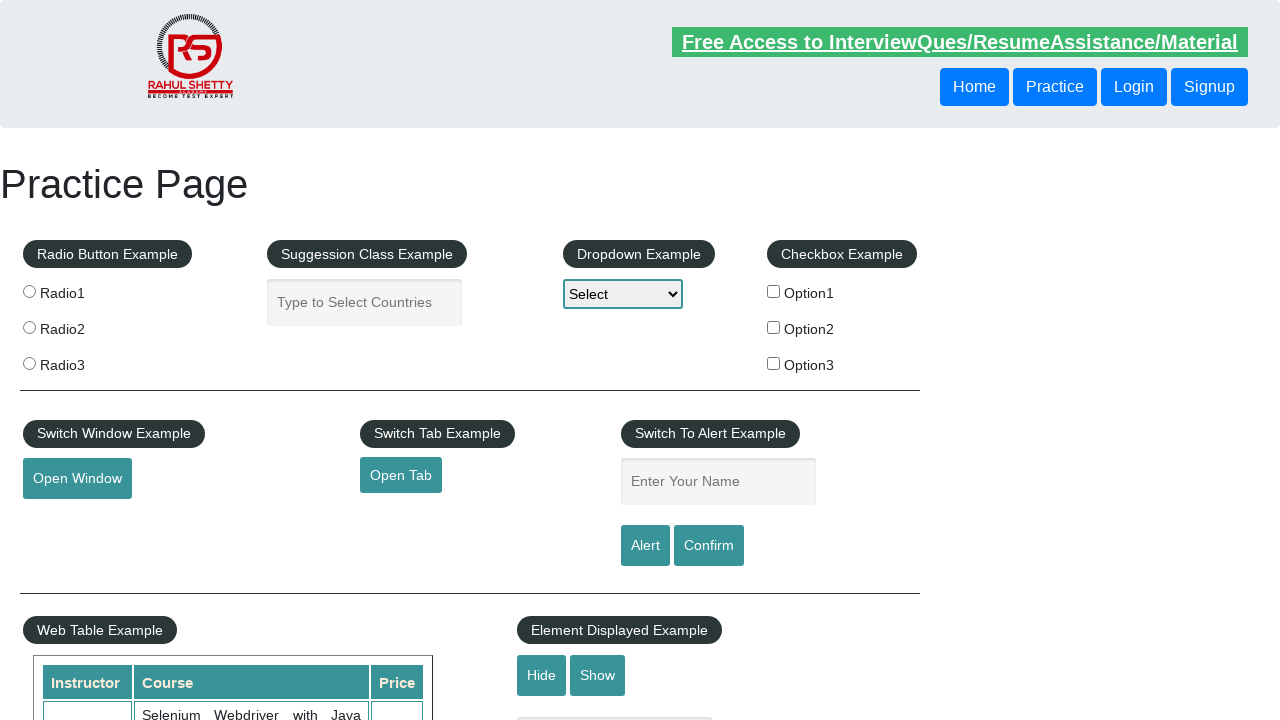